Tests JavaScript confirmation alert handling by clicking a button to trigger the alert, accepting it, and verifying the result message displays correctly on the page.

Starting URL: http://the-internet.herokuapp.com/javascript_alerts

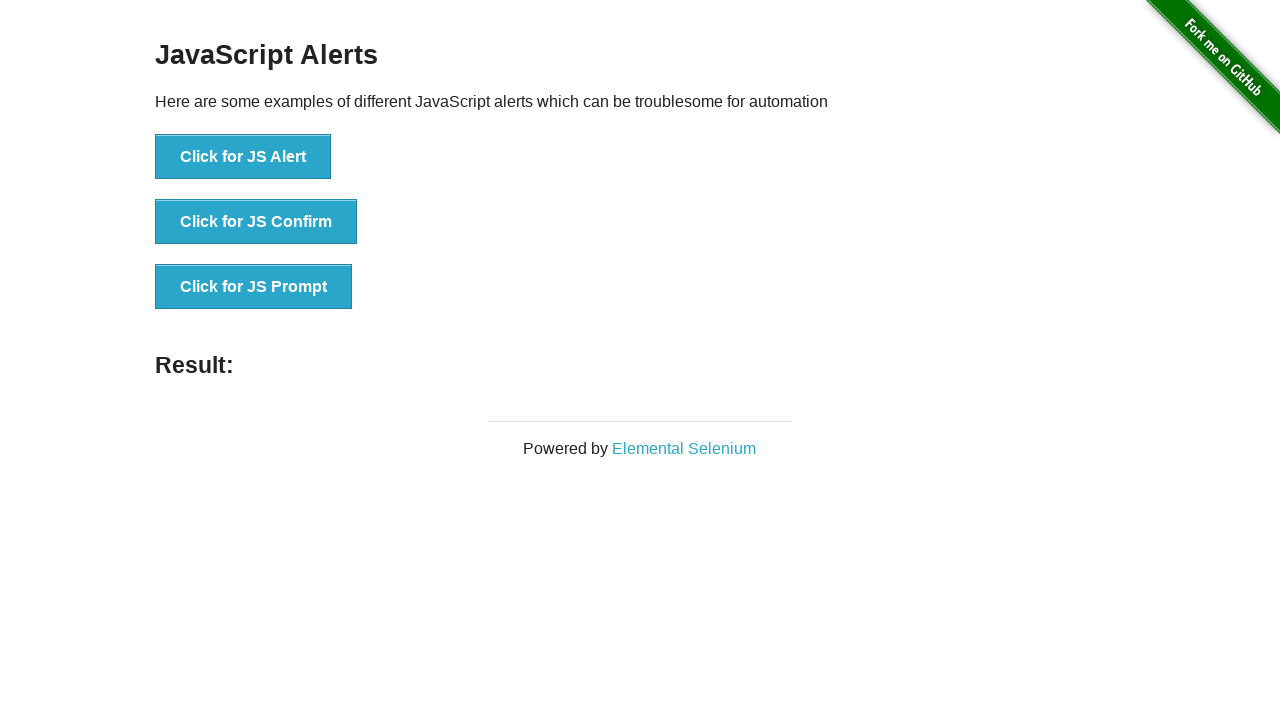

Clicked the second button to trigger JavaScript confirmation alert at (256, 222) on button >> nth=1
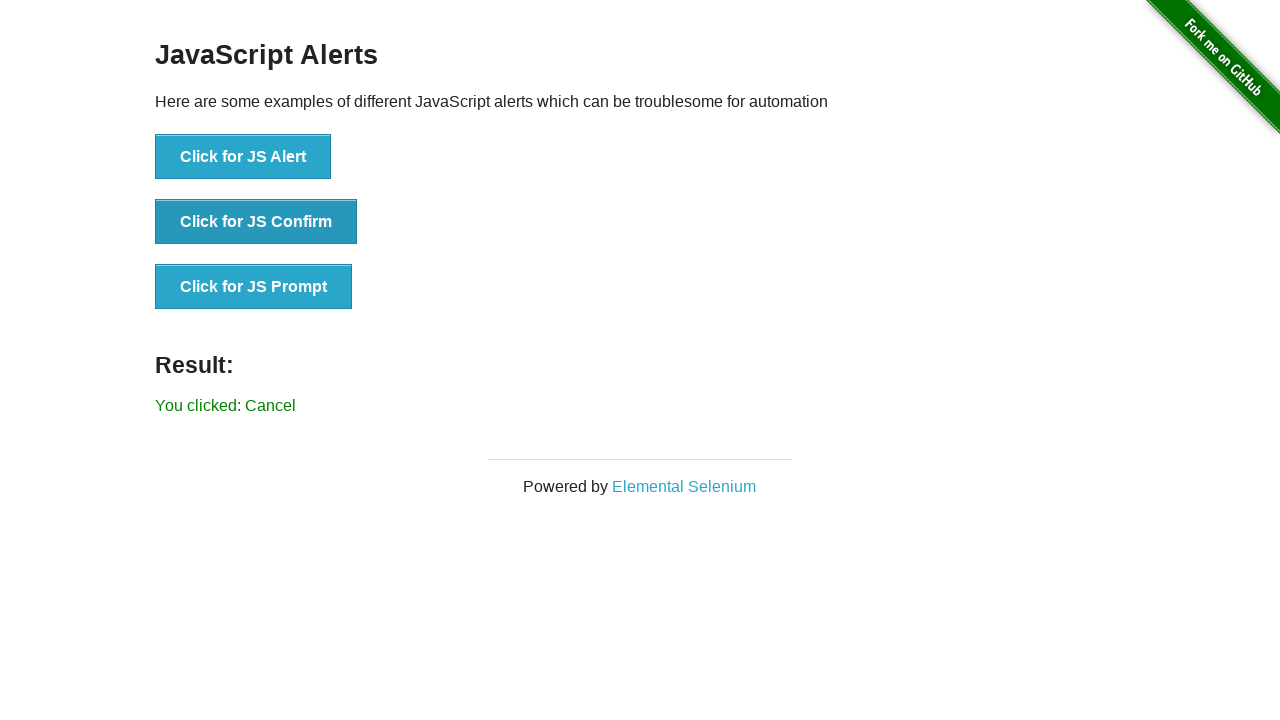

Set up dialog handler to accept confirmation alerts
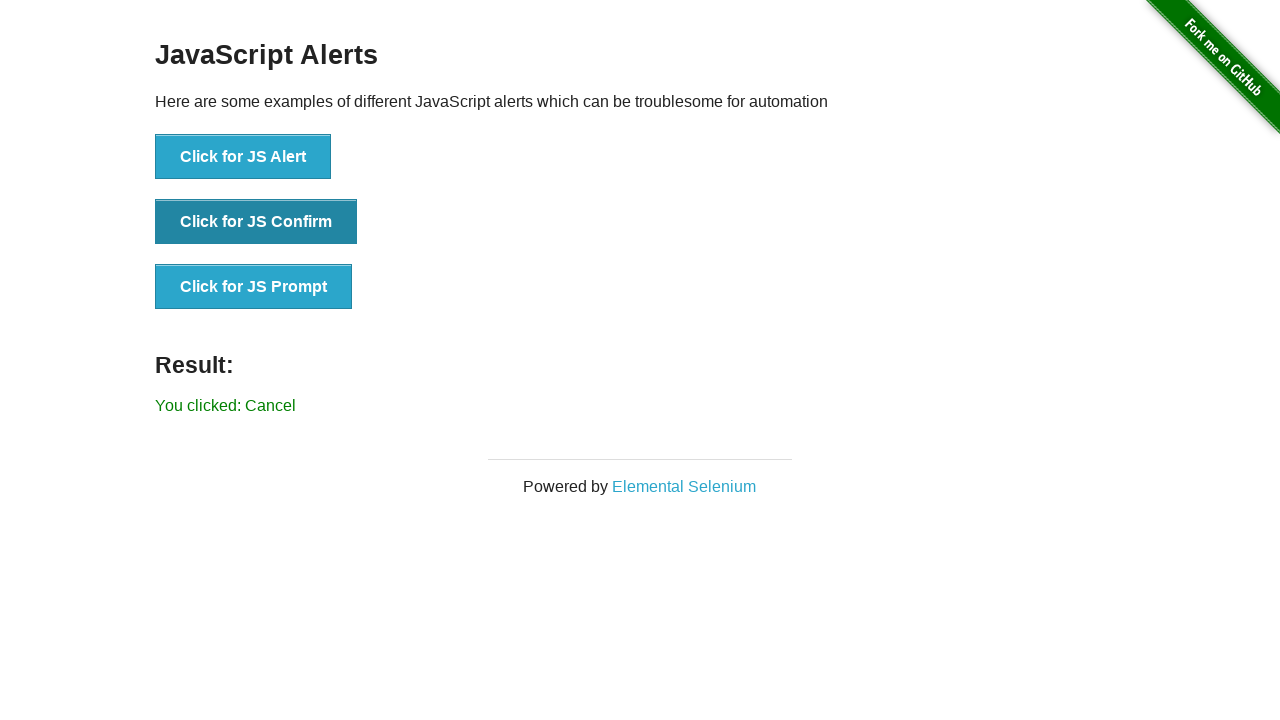

Configured one-time dialog handler to accept the next alert
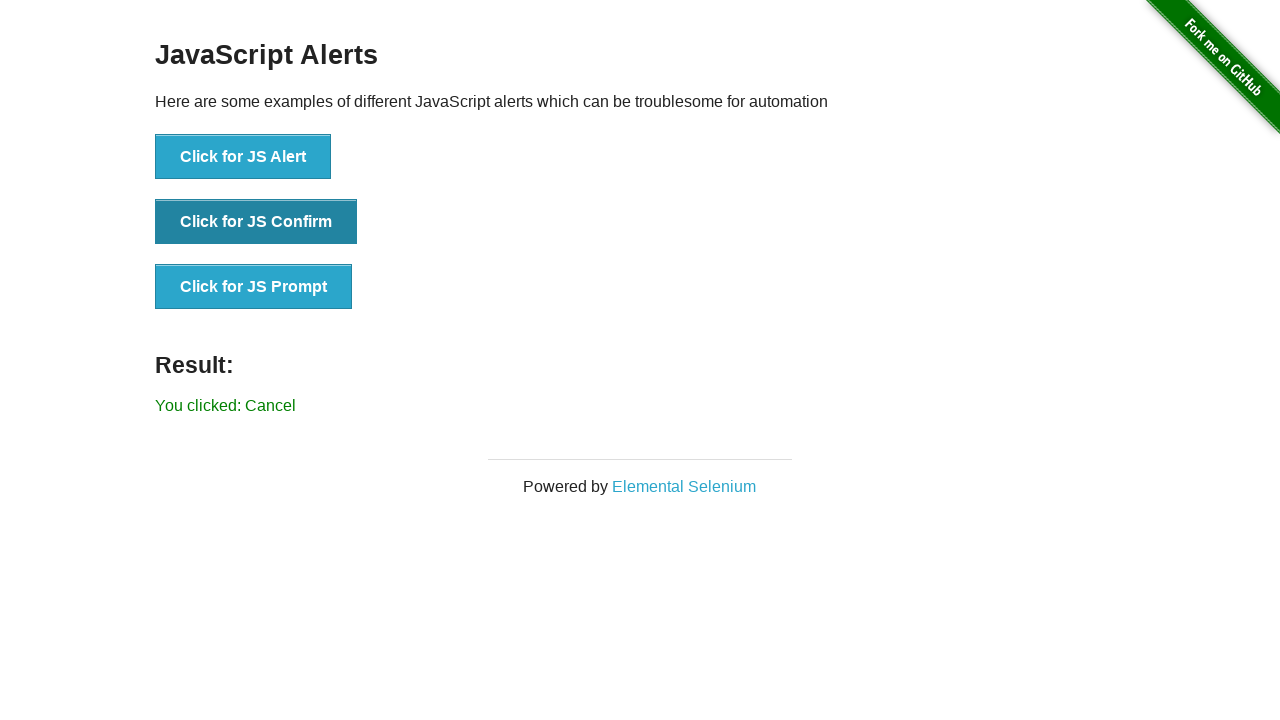

Clicked the second button to trigger confirmation alert and handler accepted it at (256, 222) on button >> nth=1
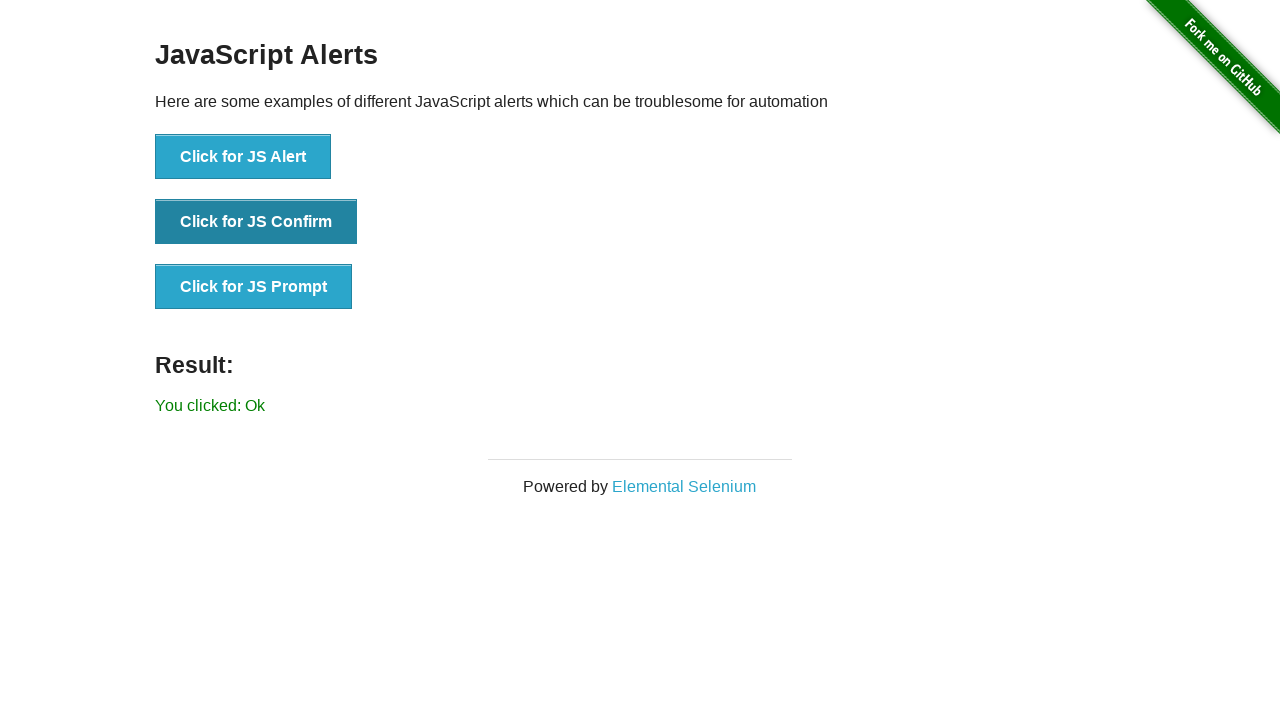

Result message element loaded on the page
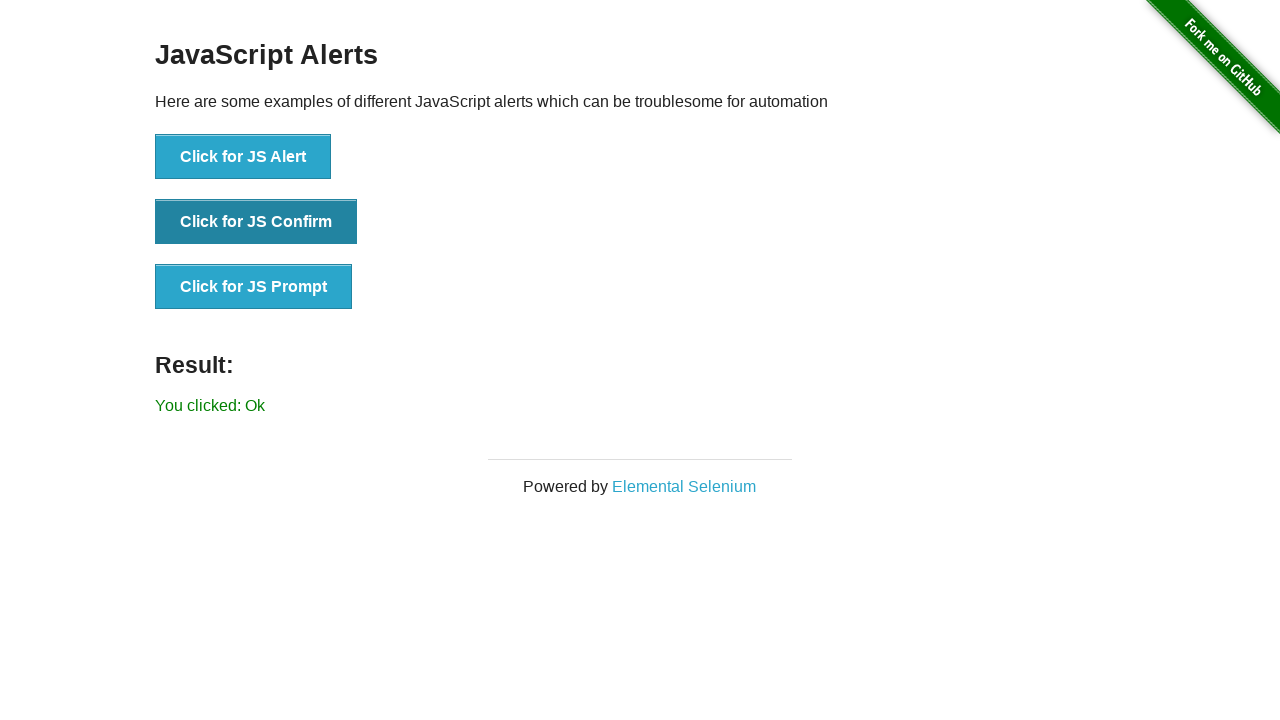

Retrieved result text: 'You clicked: Ok'
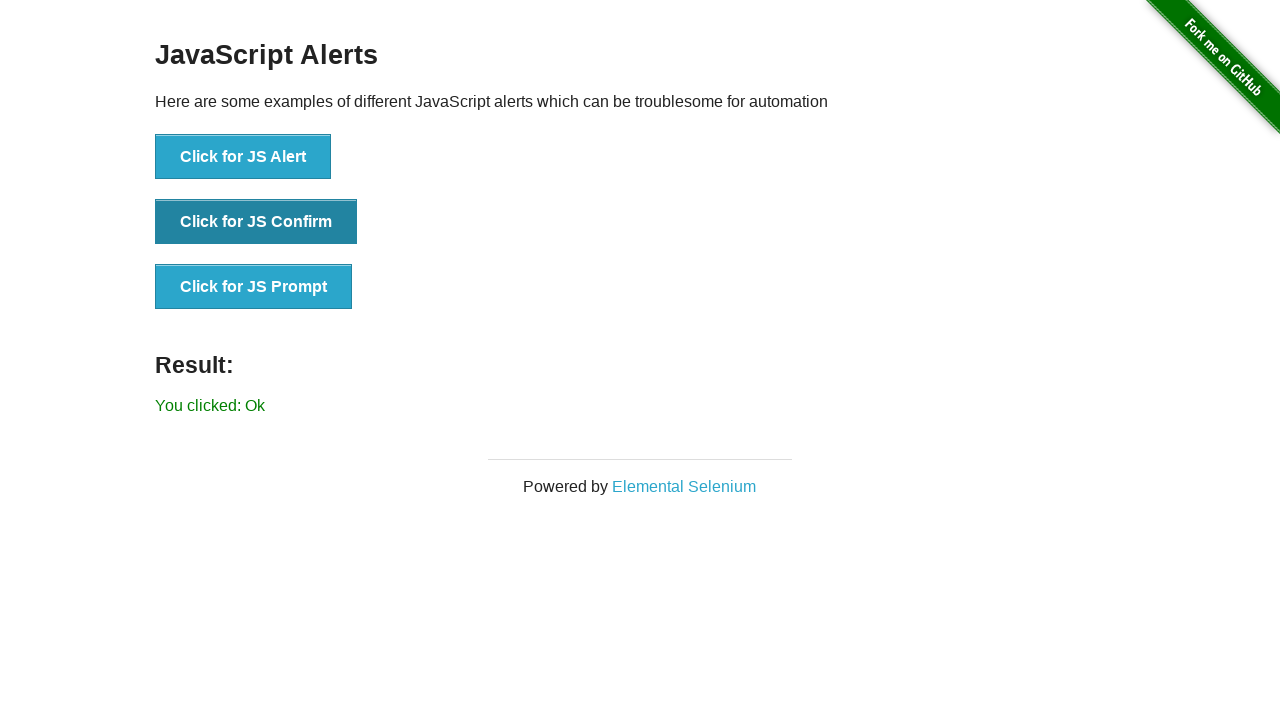

Verified result text matches expected value 'You clicked: Ok'
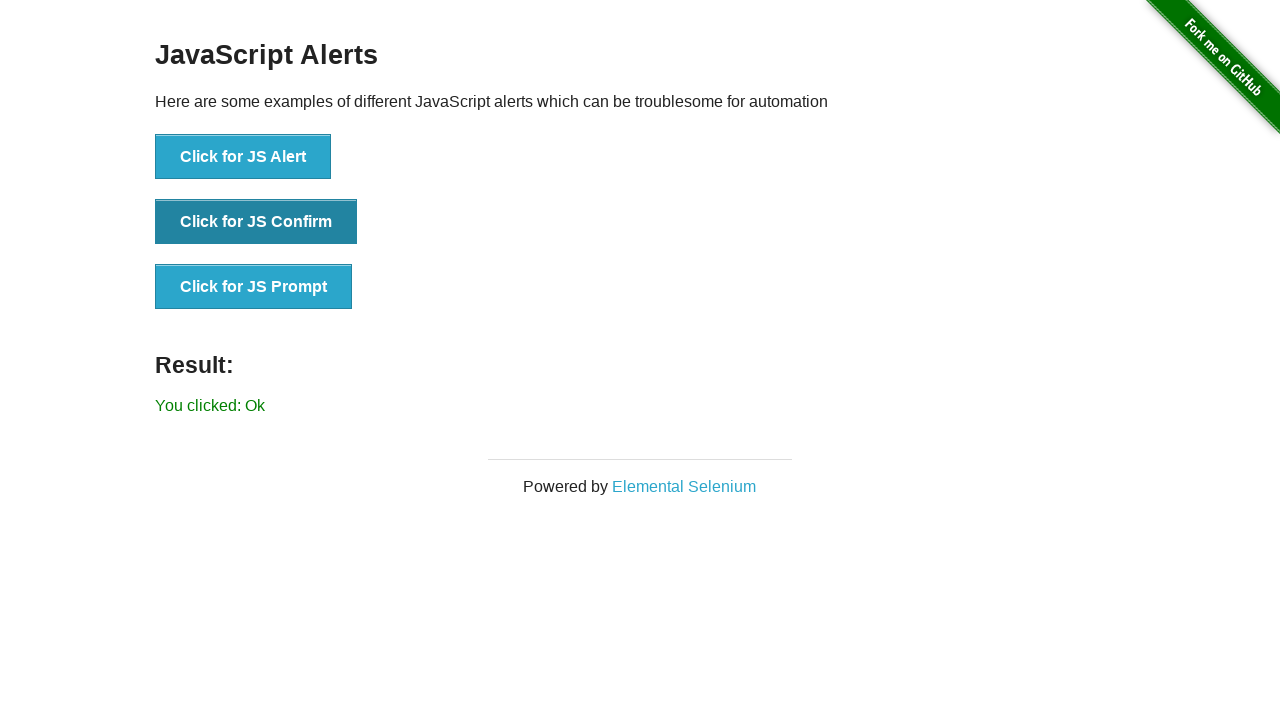

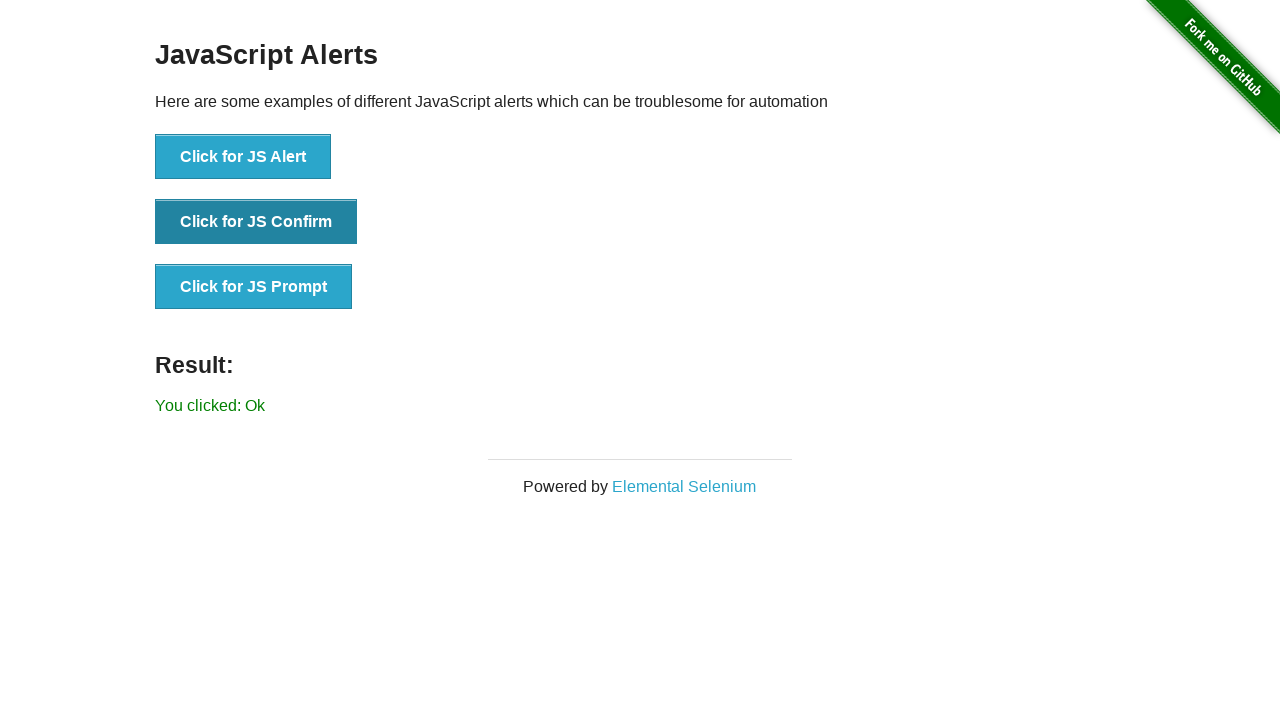